Verifies that there are exactly 3 radio buttons for gender selection

Starting URL: https://demoqa.com/automation-practice-form

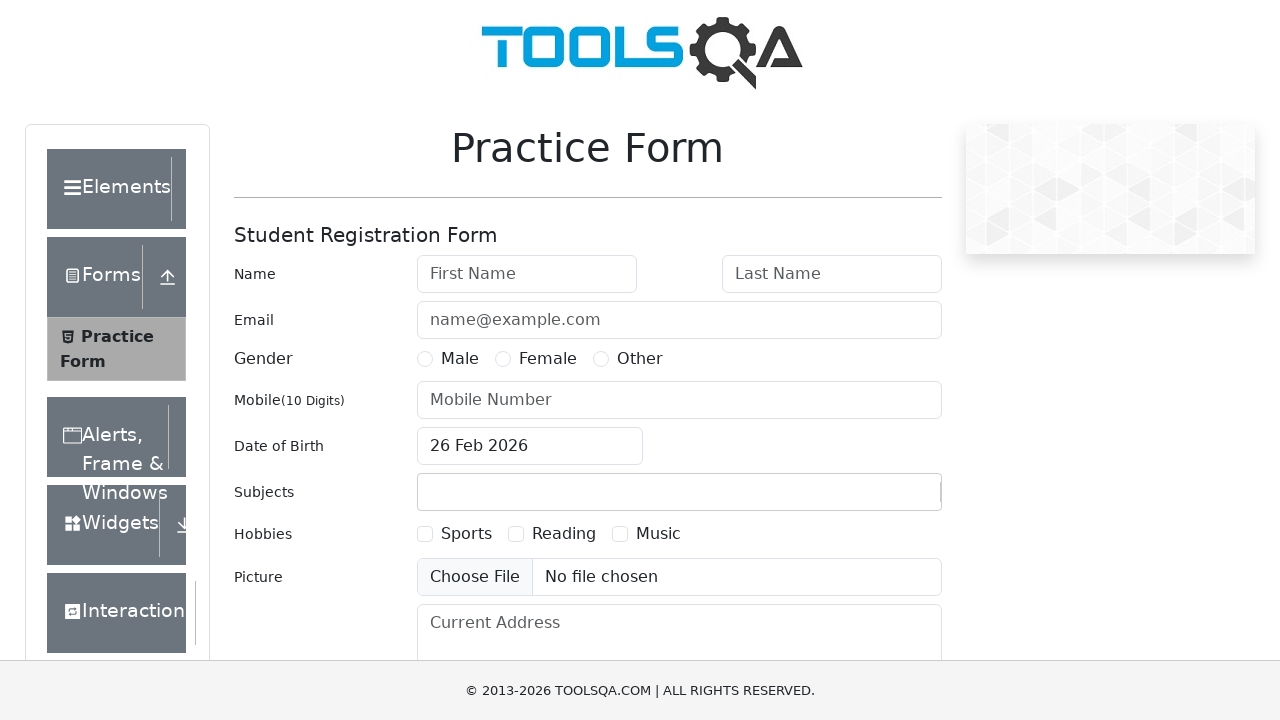

Navigated to automation practice form page
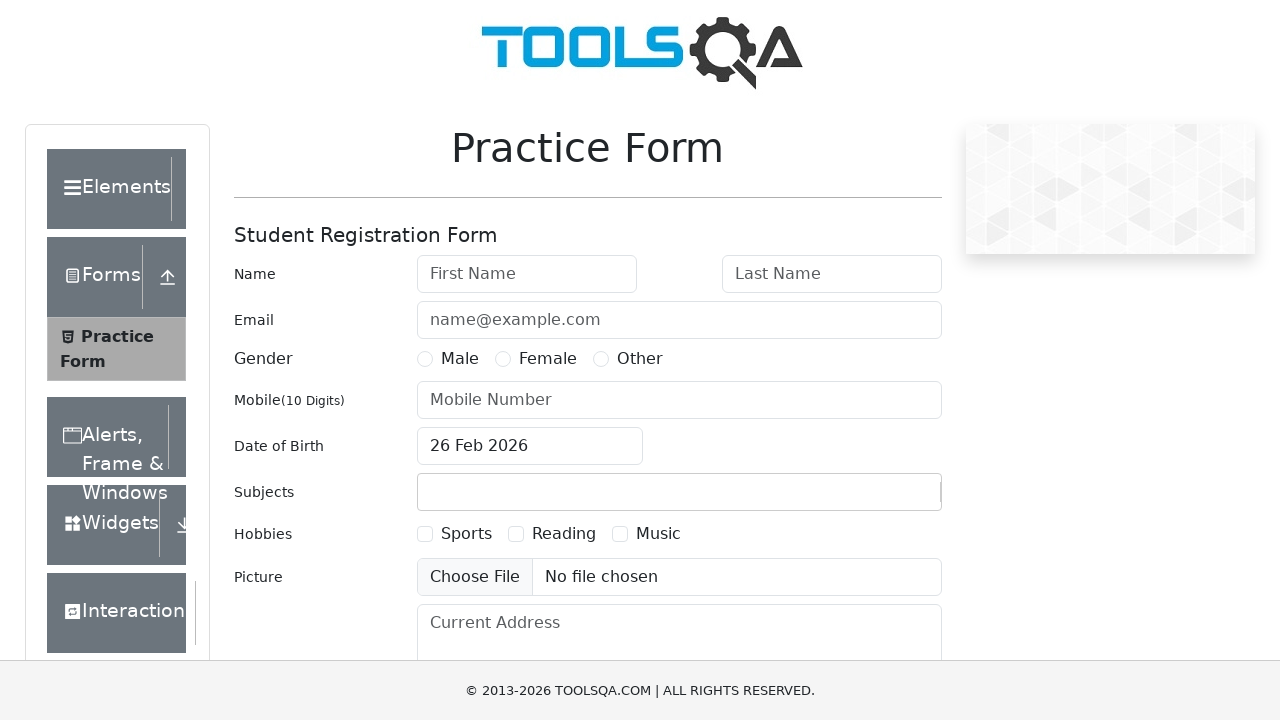

Located all radio button elements
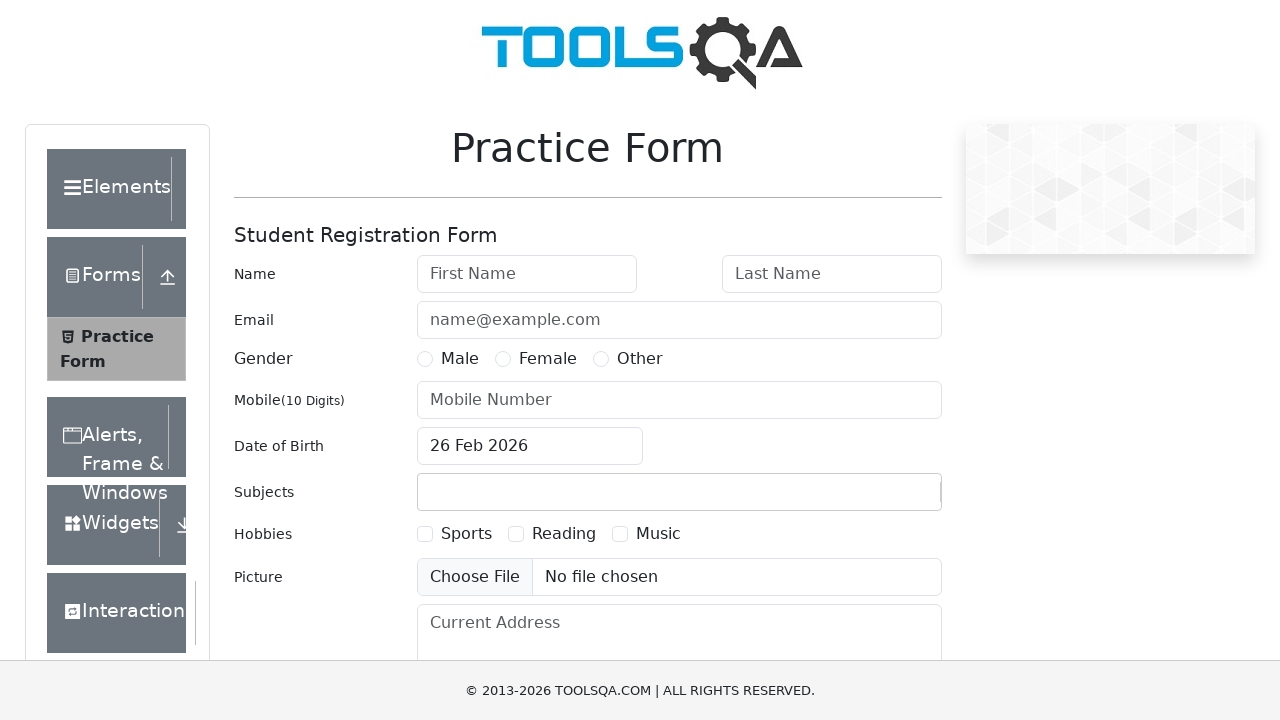

Verified that exactly 3 radio buttons exist for gender selection
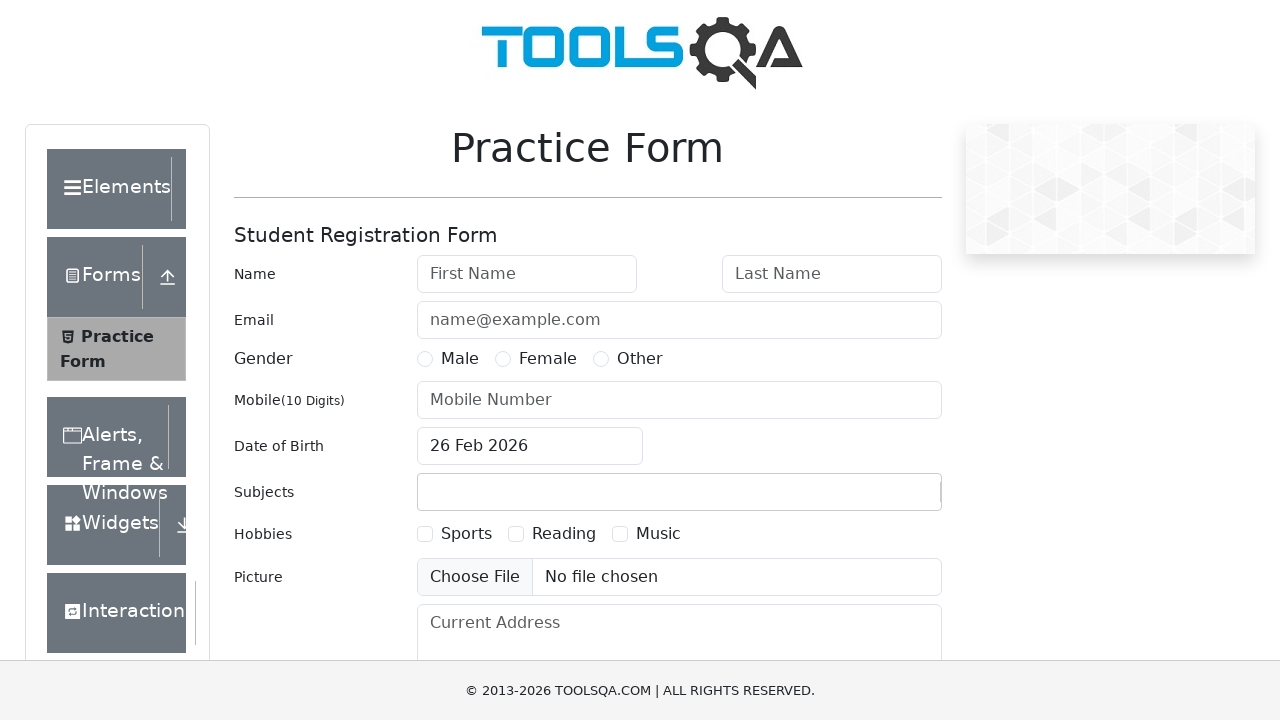

Waited 1000ms for page elements to stabilize
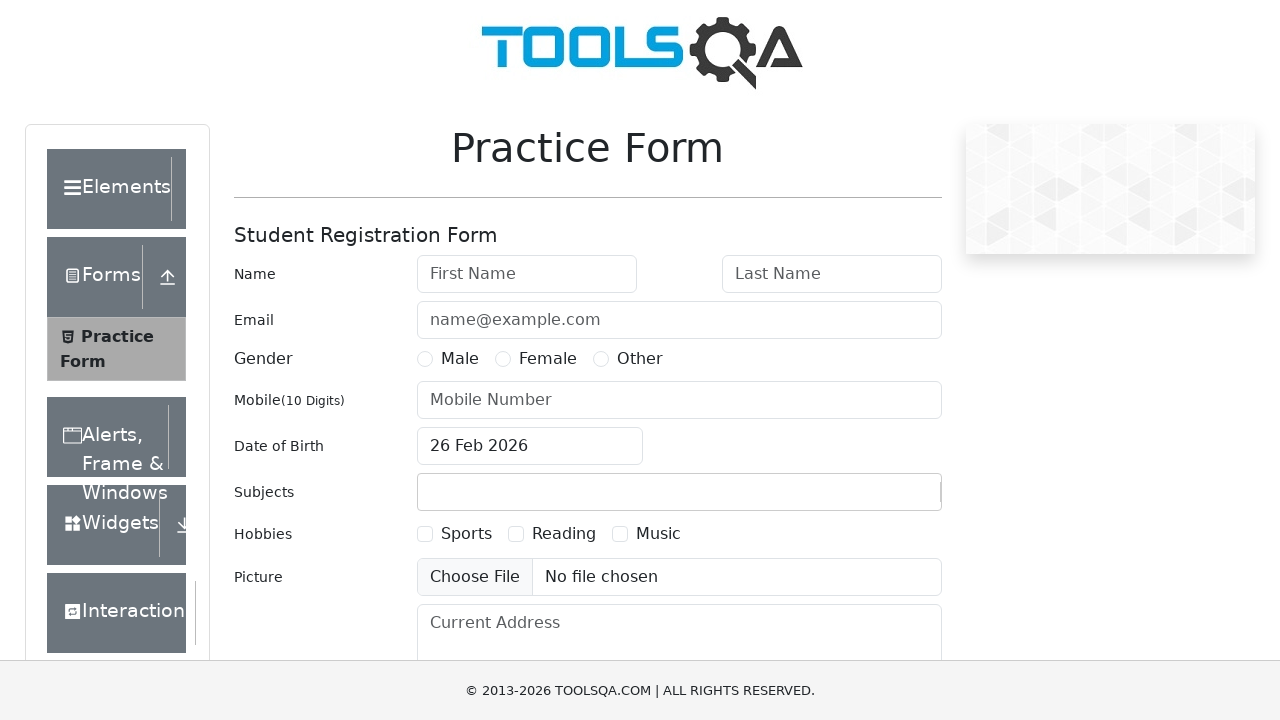

Retrieved radio button ID: gender-radio-1
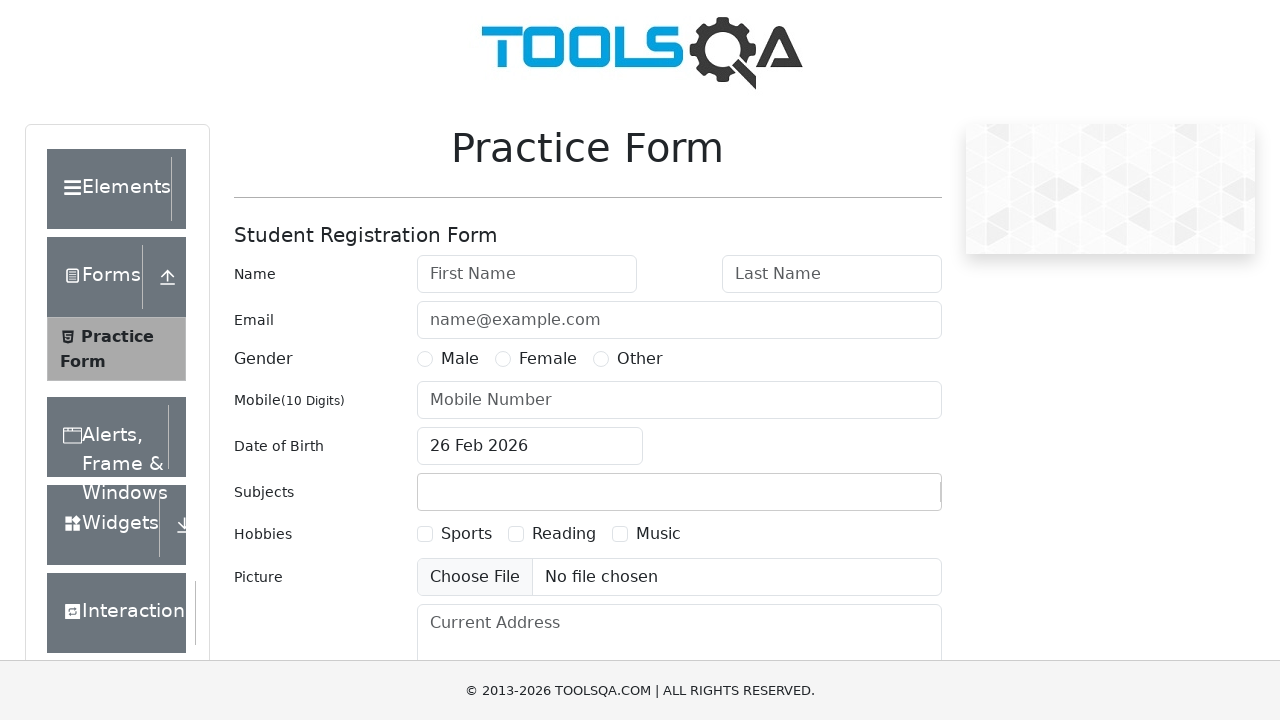

Retrieved radio button ID: gender-radio-2
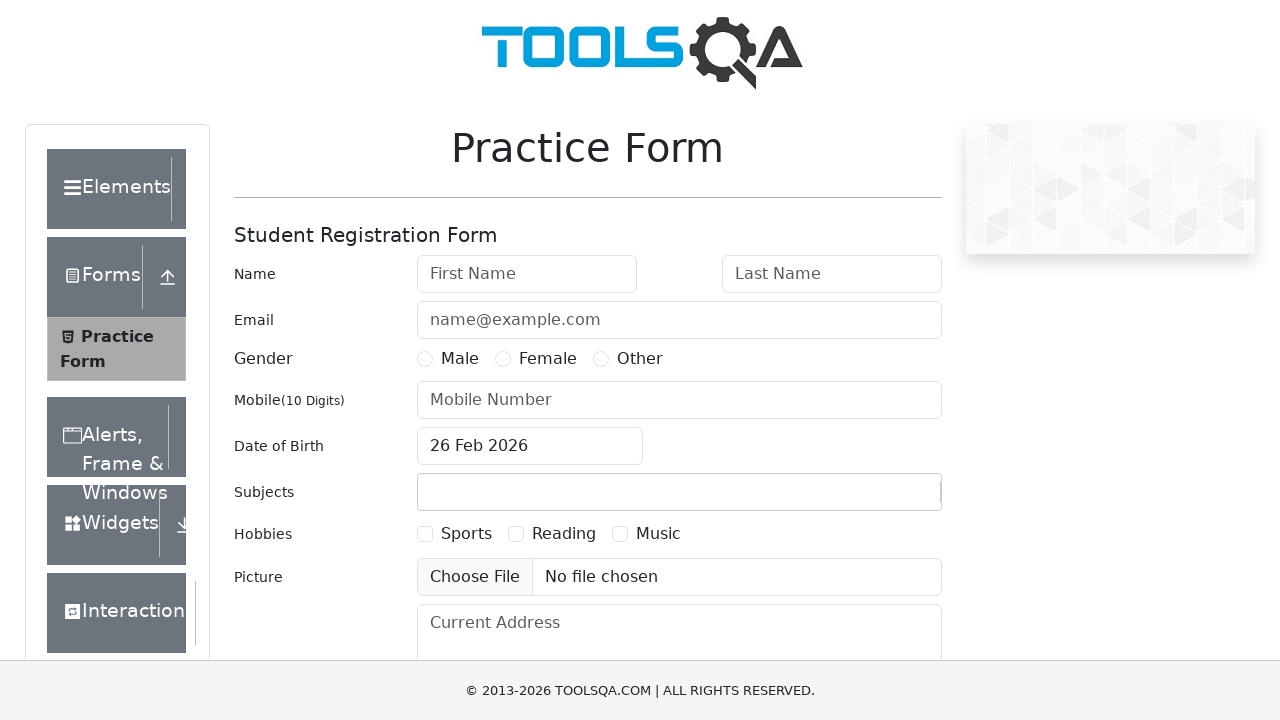

Retrieved radio button ID: gender-radio-3
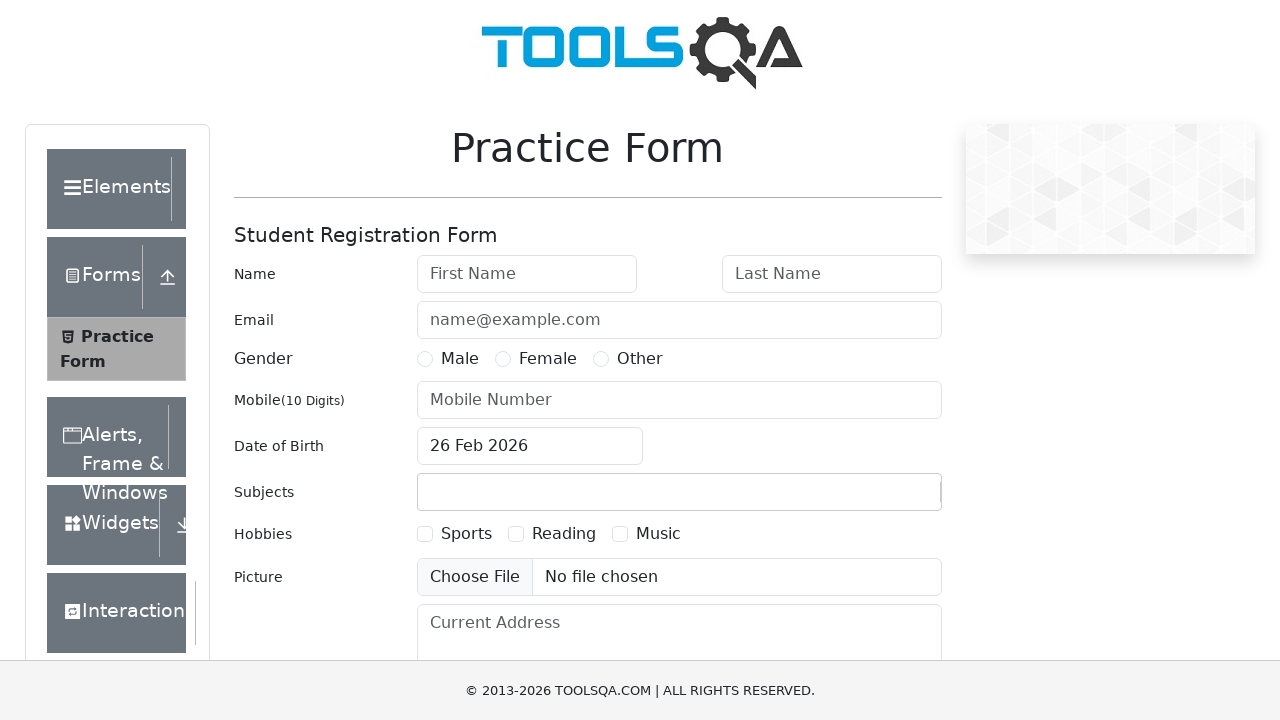

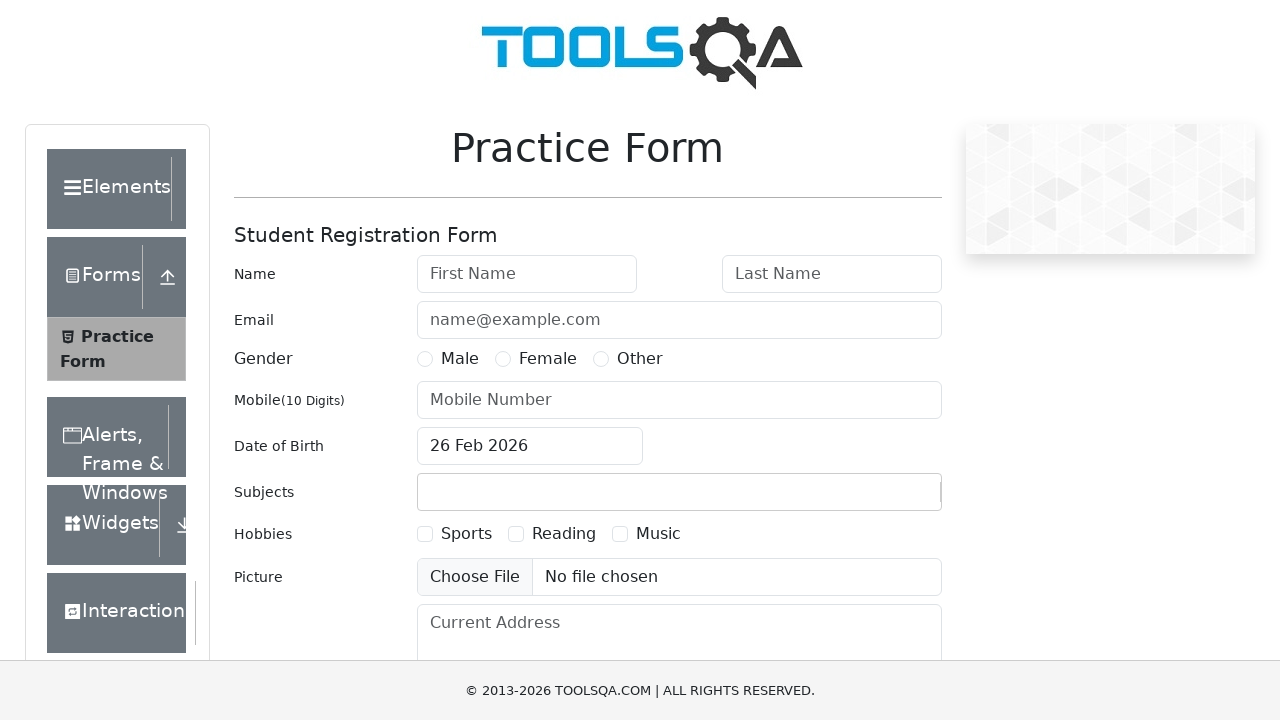